Tests that adding a Cappuccino to the cart correctly updates the total price by verifying the final total equals the initial total plus the Cappuccino price.

Starting URL: https://coffee-cart.app/

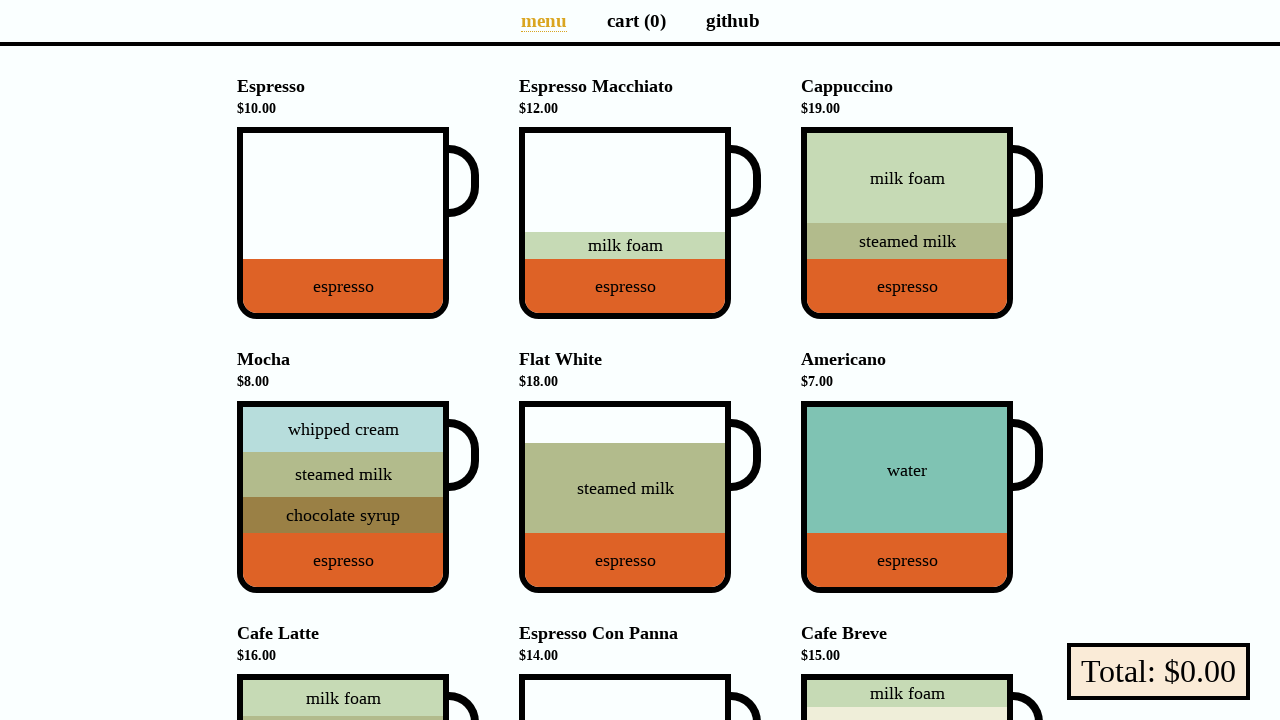

Retrieved initial total from checkout button
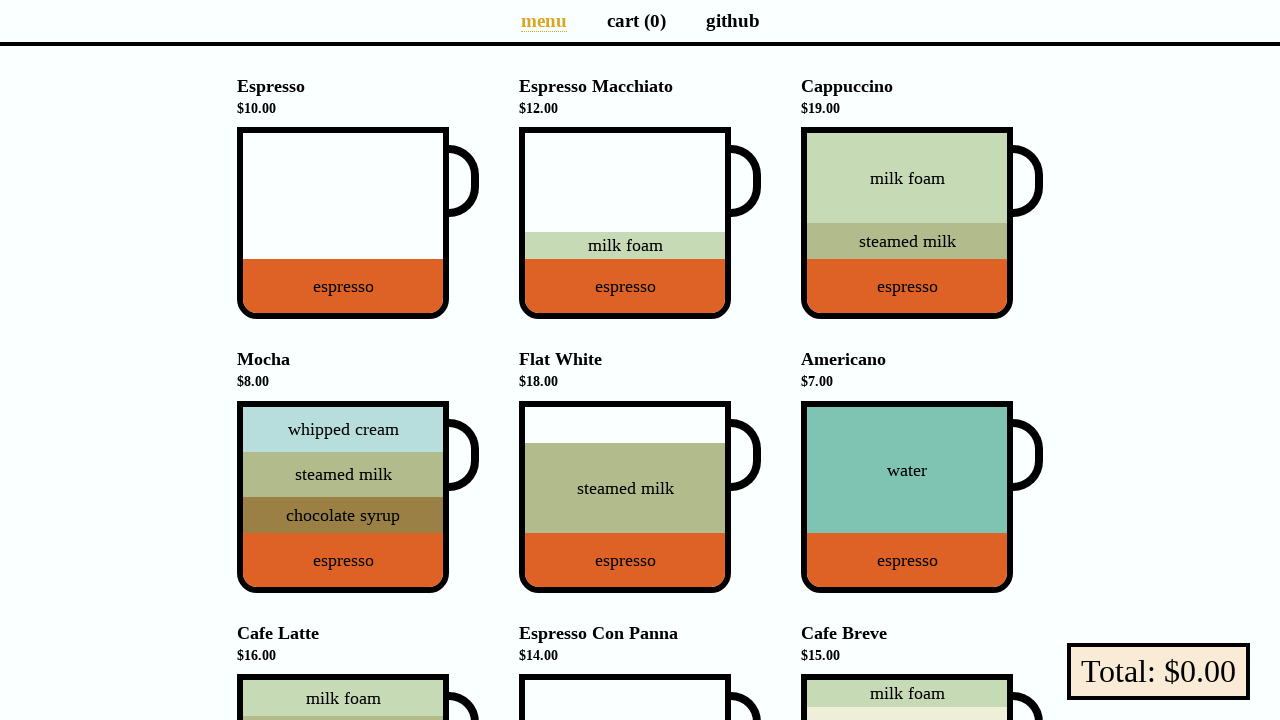

Clicked on Cappuccino cup to add to cart at (907, 223) on xpath=//div[@aria-label='Cappuccino']
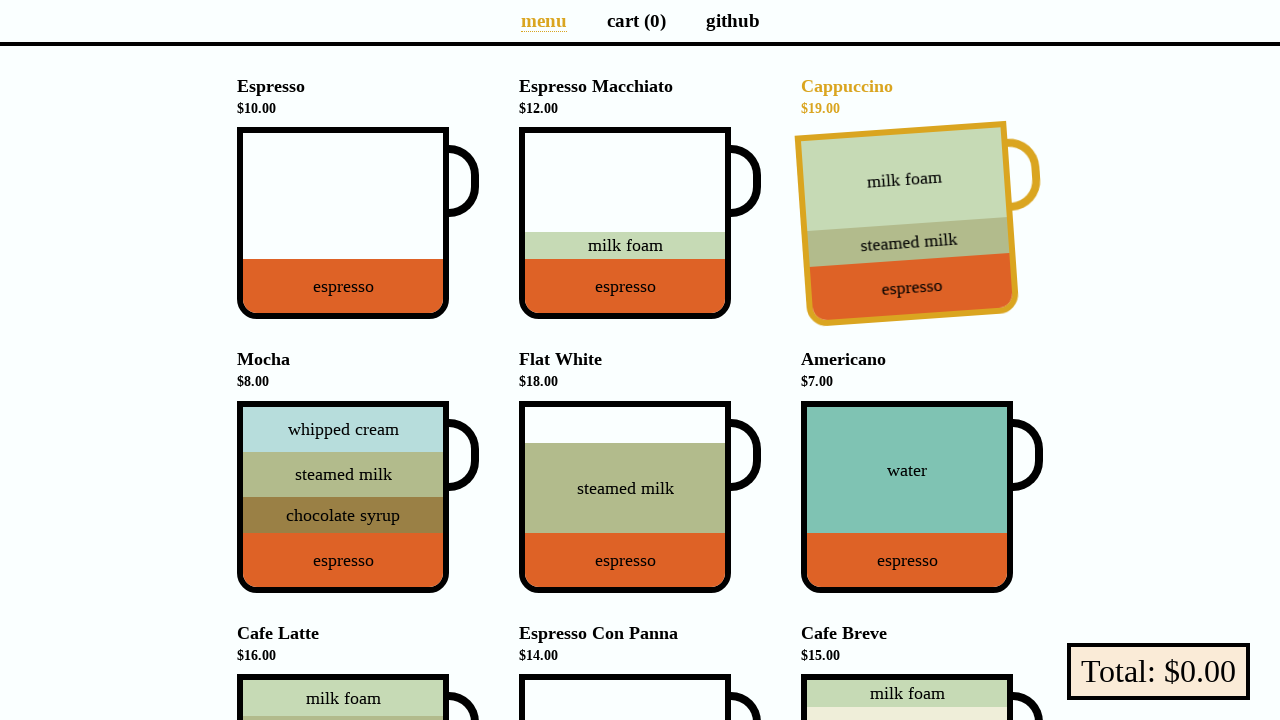

Pay button appeared after adding Cappuccino to cart
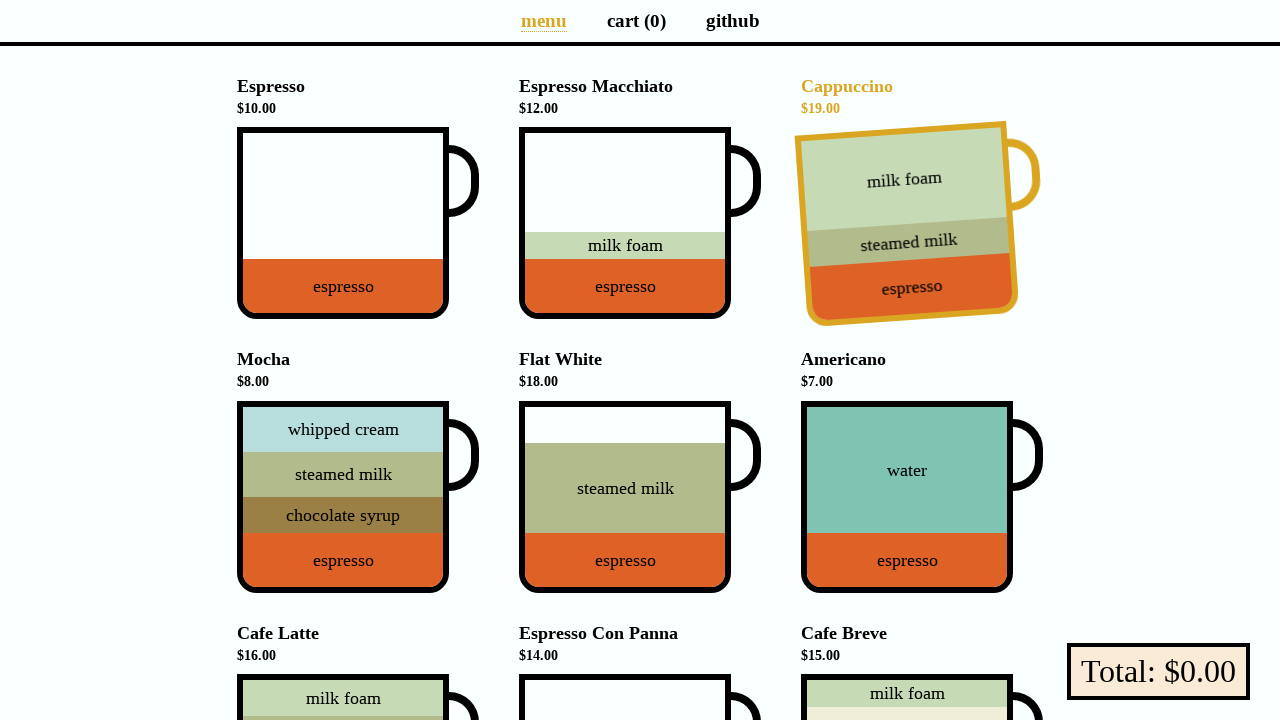

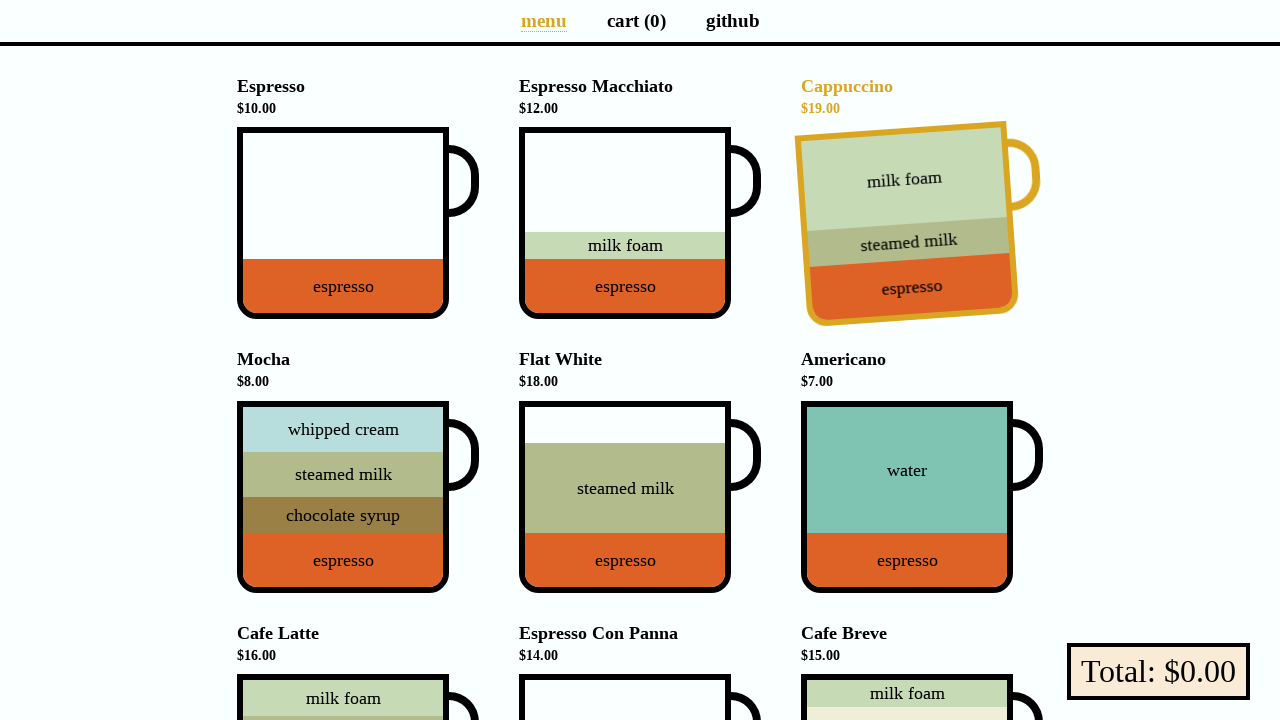